Tests keyboard operations by entering text in a form field, copying it using Ctrl+C, and pasting it into another field using Ctrl+V

Starting URL: http://demo.automationtesting.in/Register.html

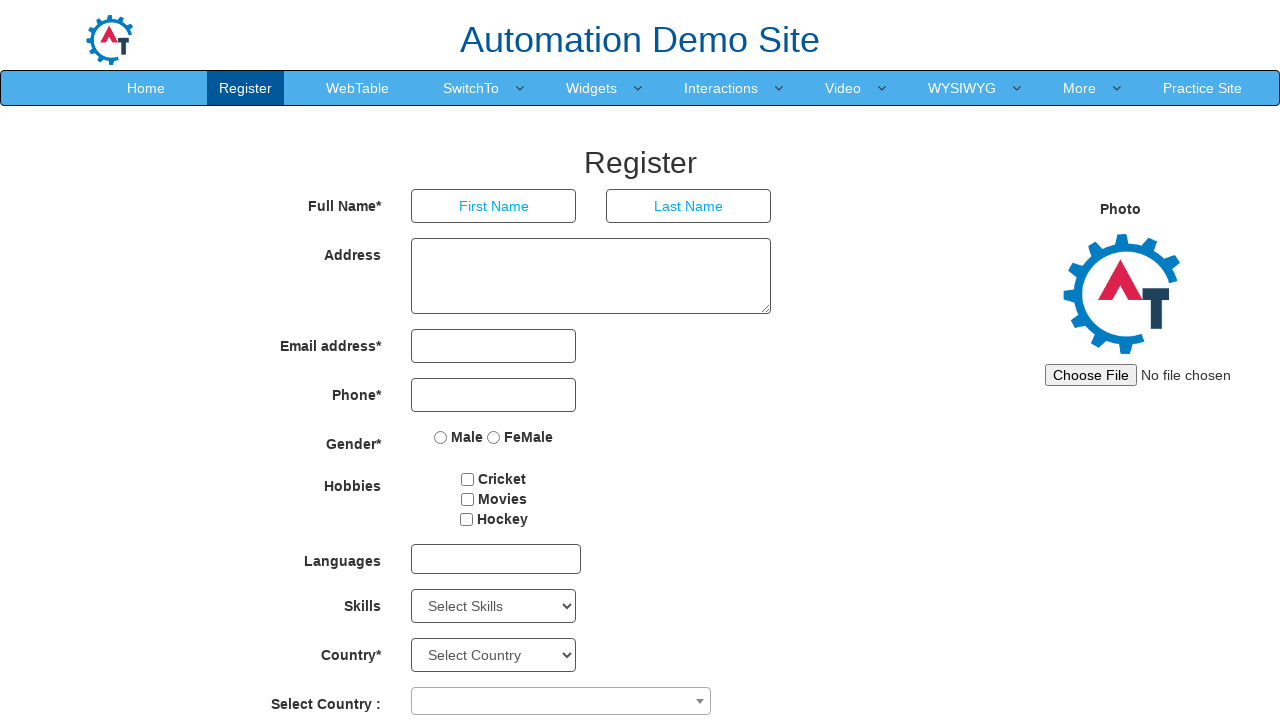

Filled first name field with 'admin' on input[placeholder='First Name']
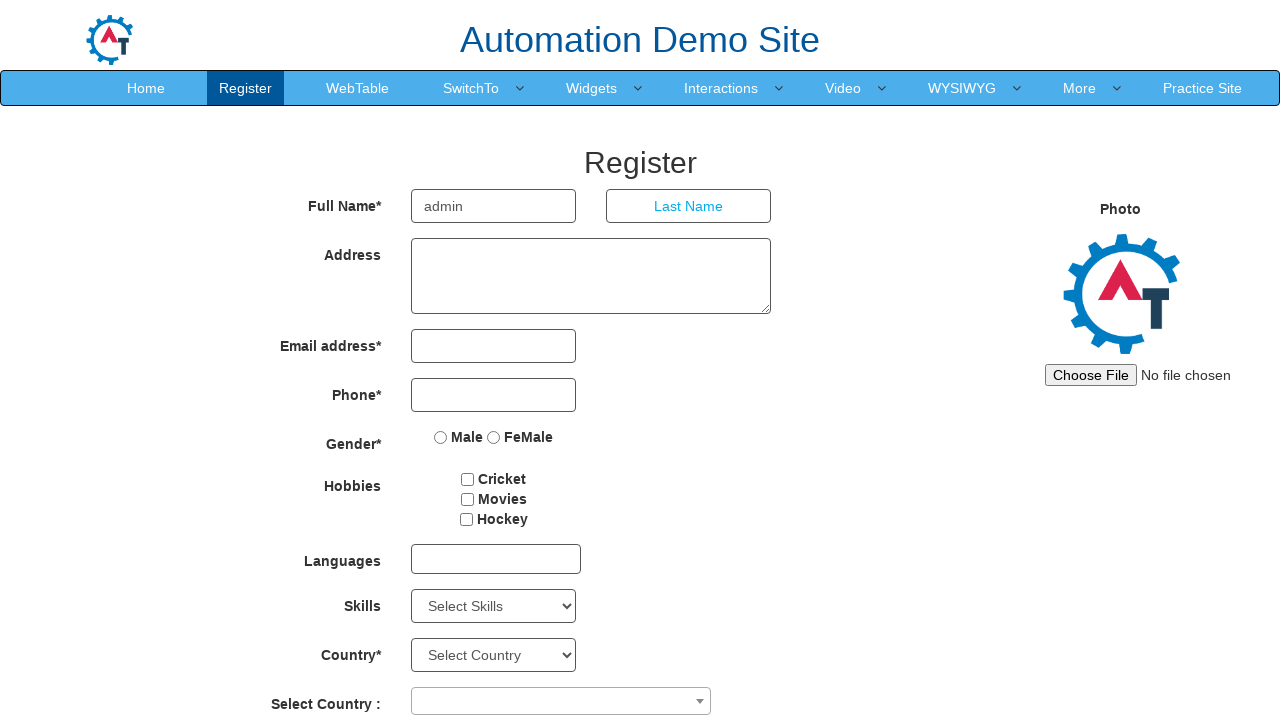

Triple-clicked first name field to select all text at (494, 206) on input[placeholder='First Name']
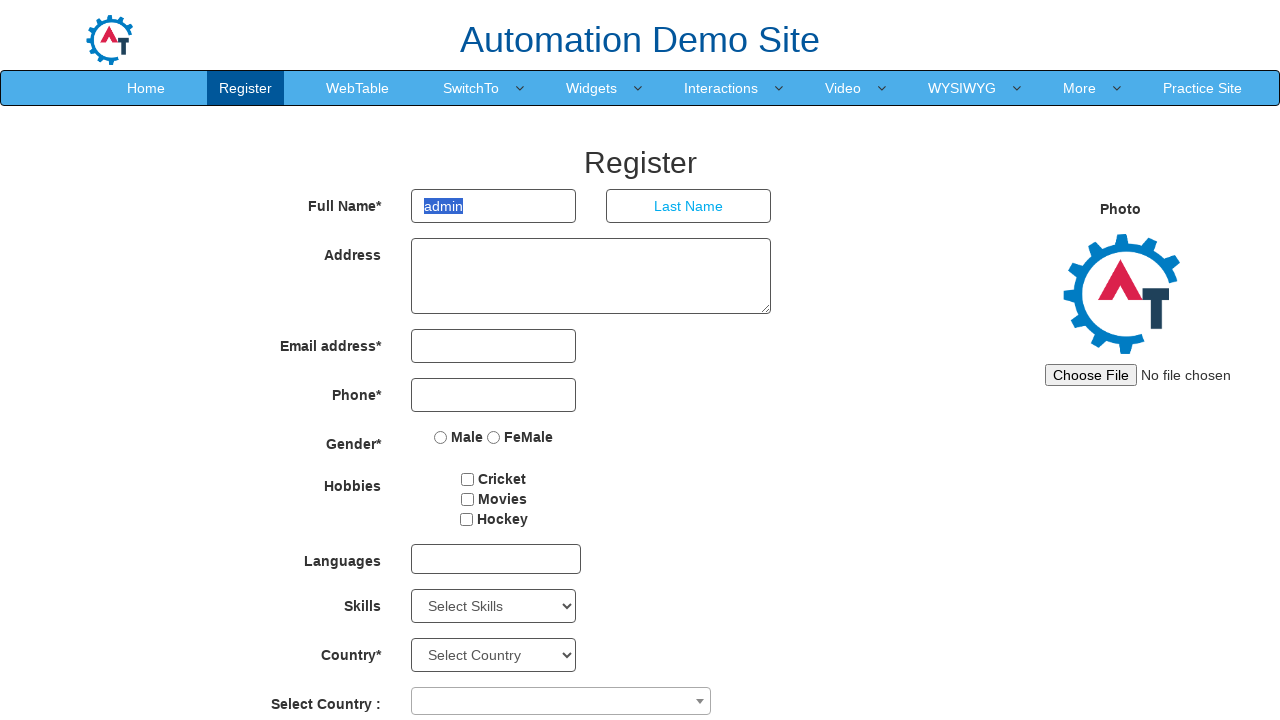

Copied selected text from first name field using Ctrl+C
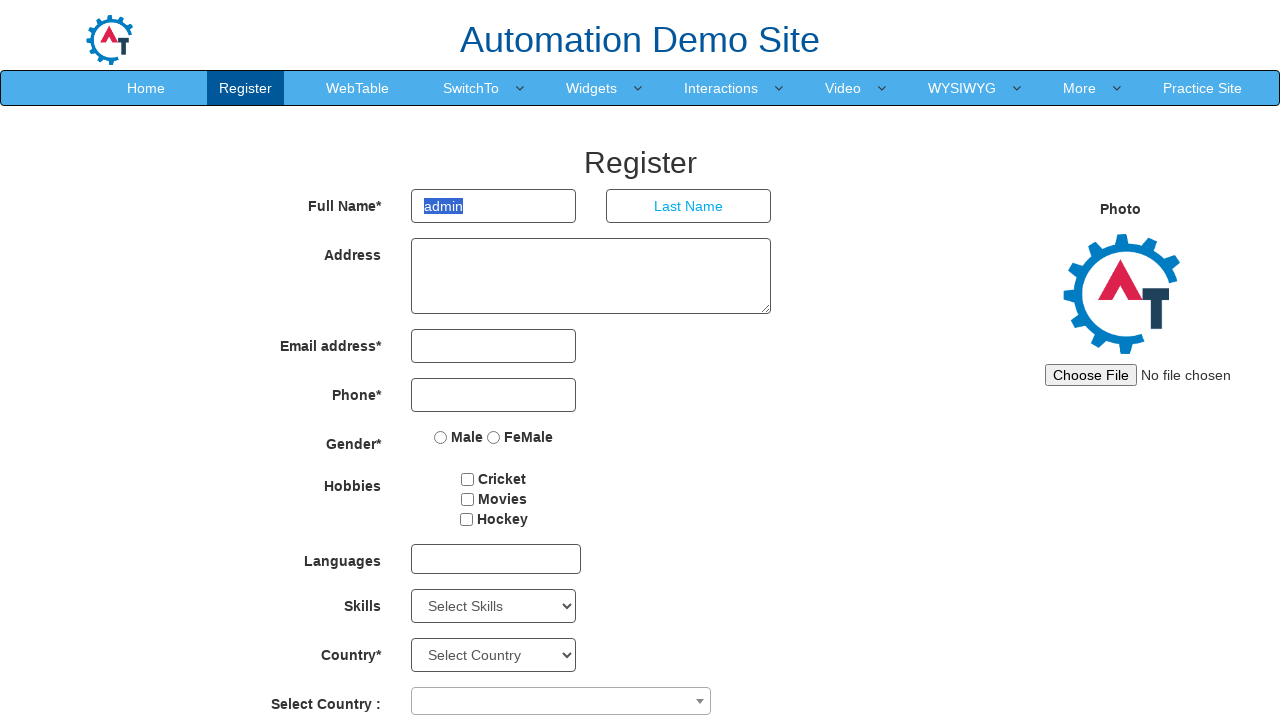

Clicked on last name field at (689, 206) on input[placeholder='Last Name']
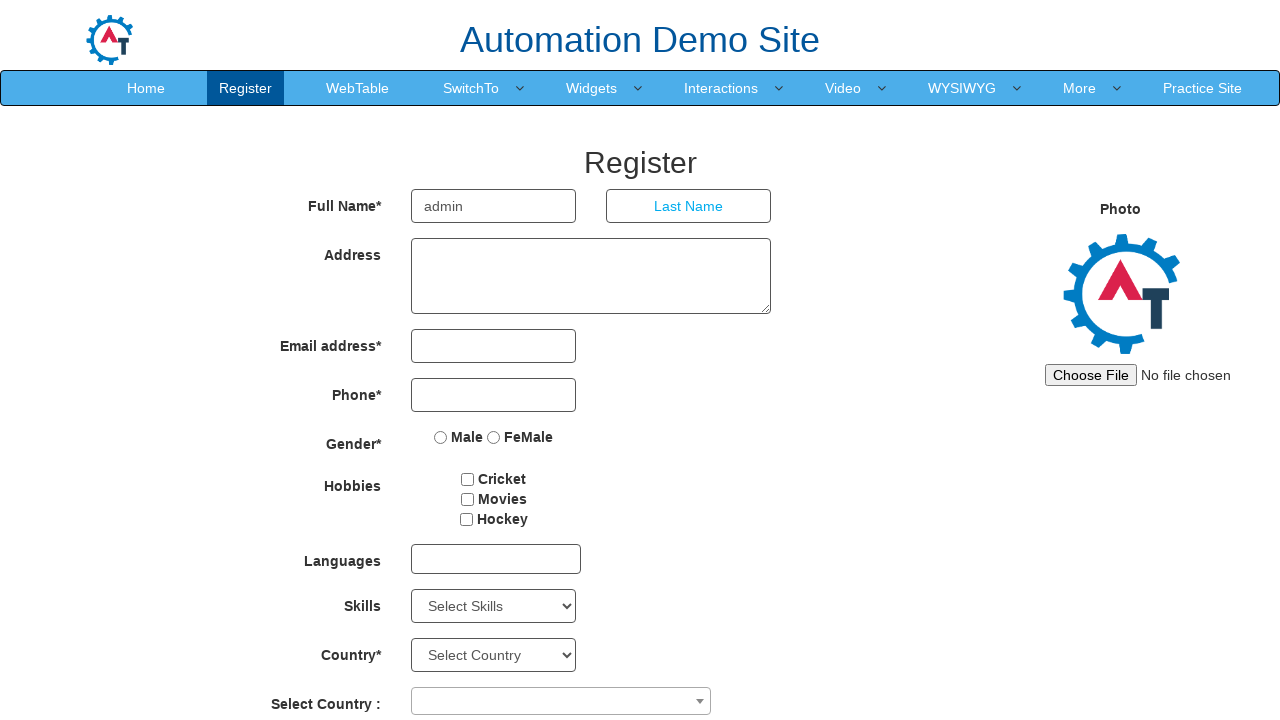

Pasted copied text into last name field using Ctrl+V
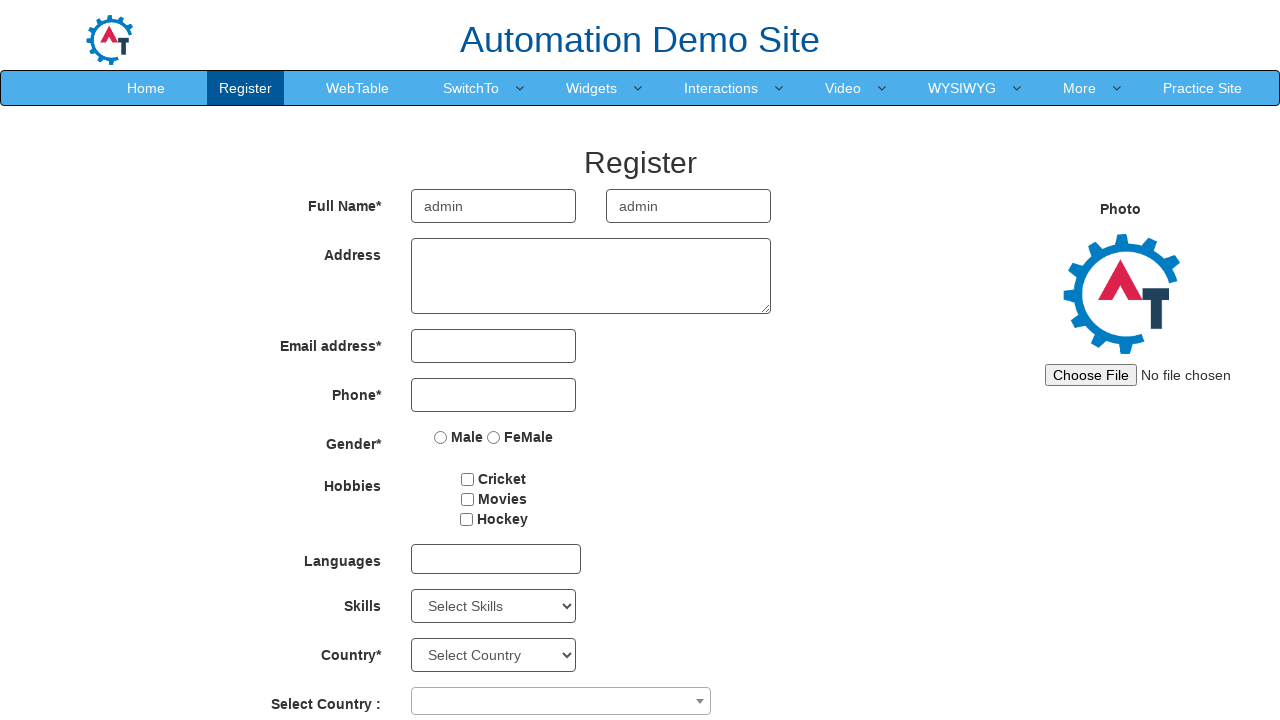

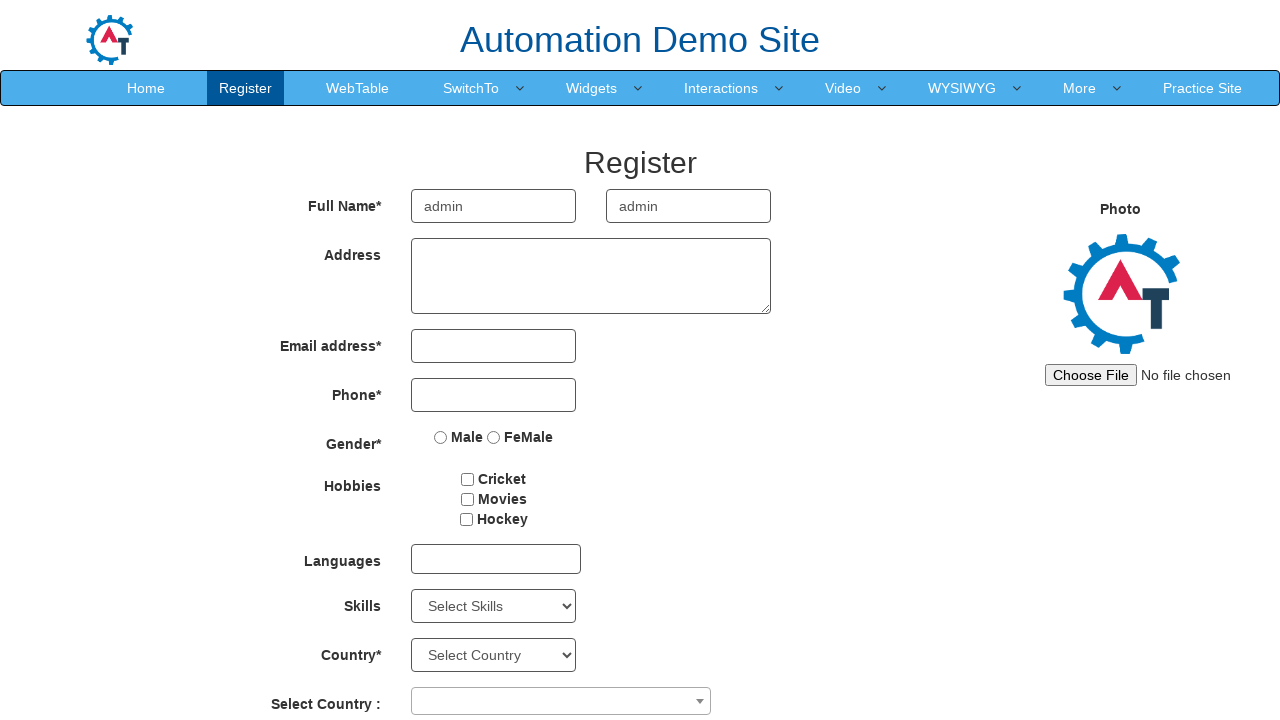